Solves a math problem by reading two numbers, calculating their sum, selecting the result from a dropdown, and submitting the form

Starting URL: https://suninjuly.github.io/selects1.html

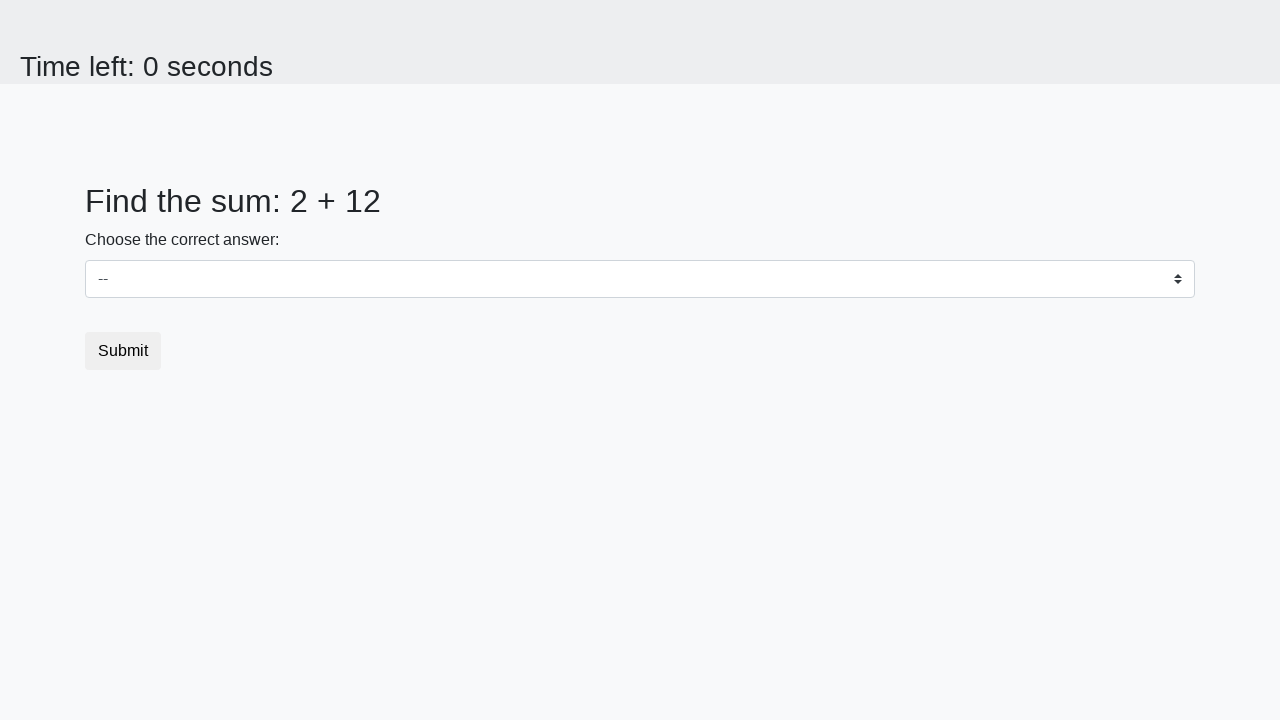

Retrieved first number from the page
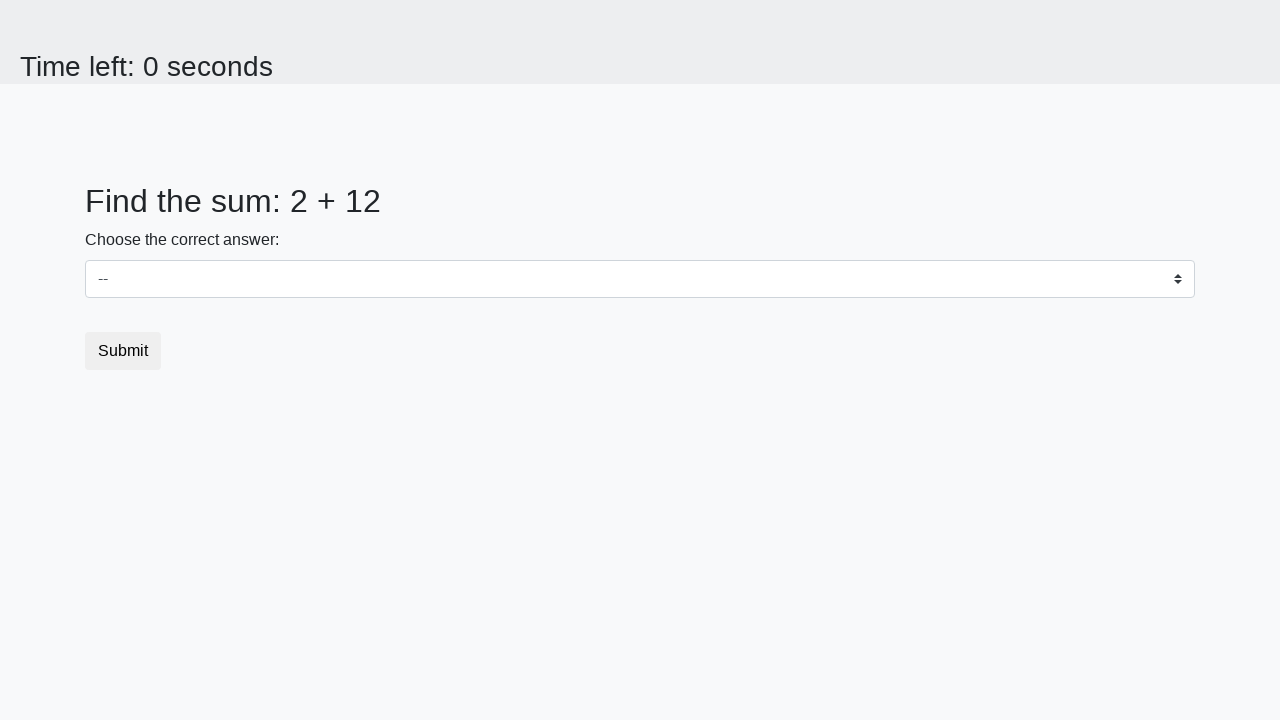

Retrieved second number from the page
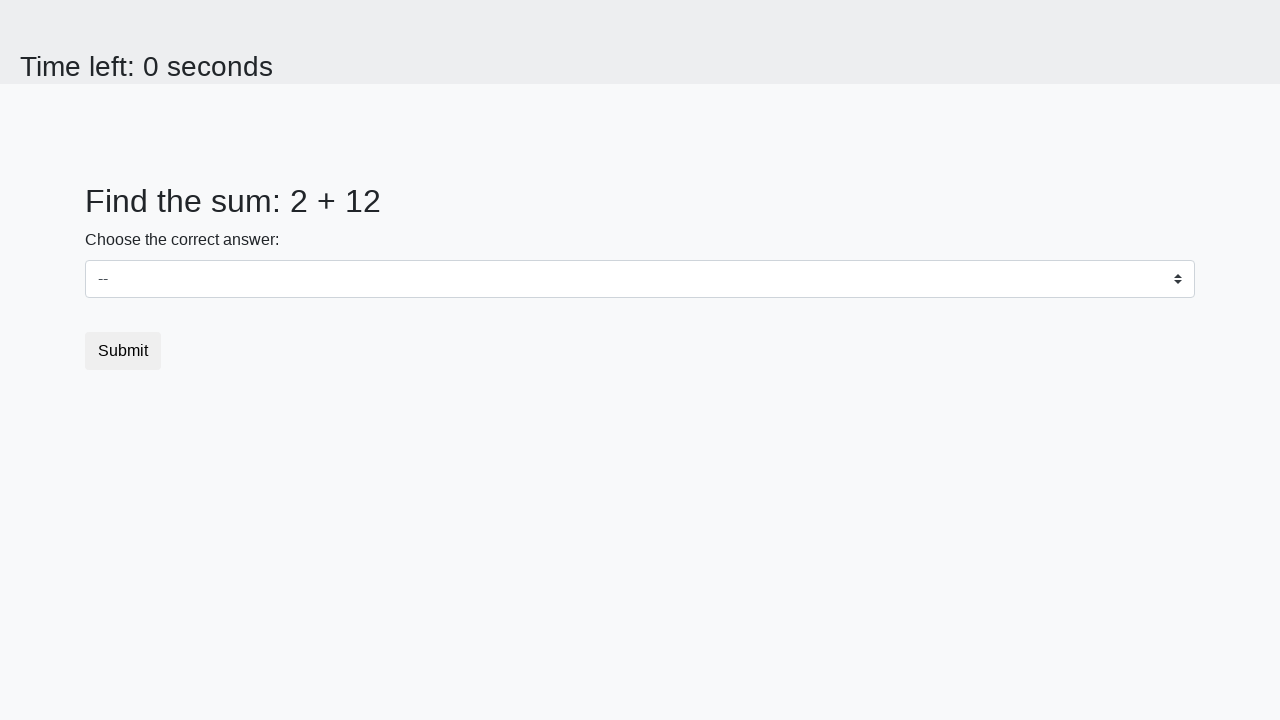

Calculated sum: 2 + 12 = 14
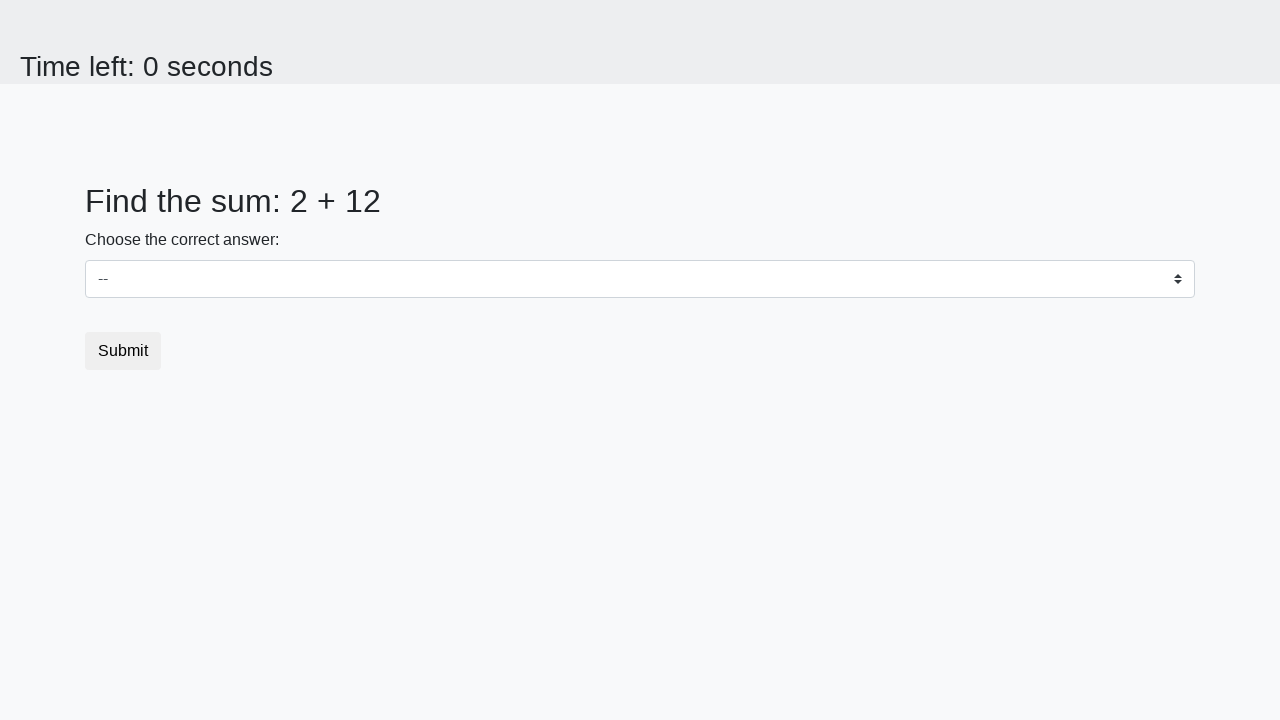

Selected result '14' from dropdown on select
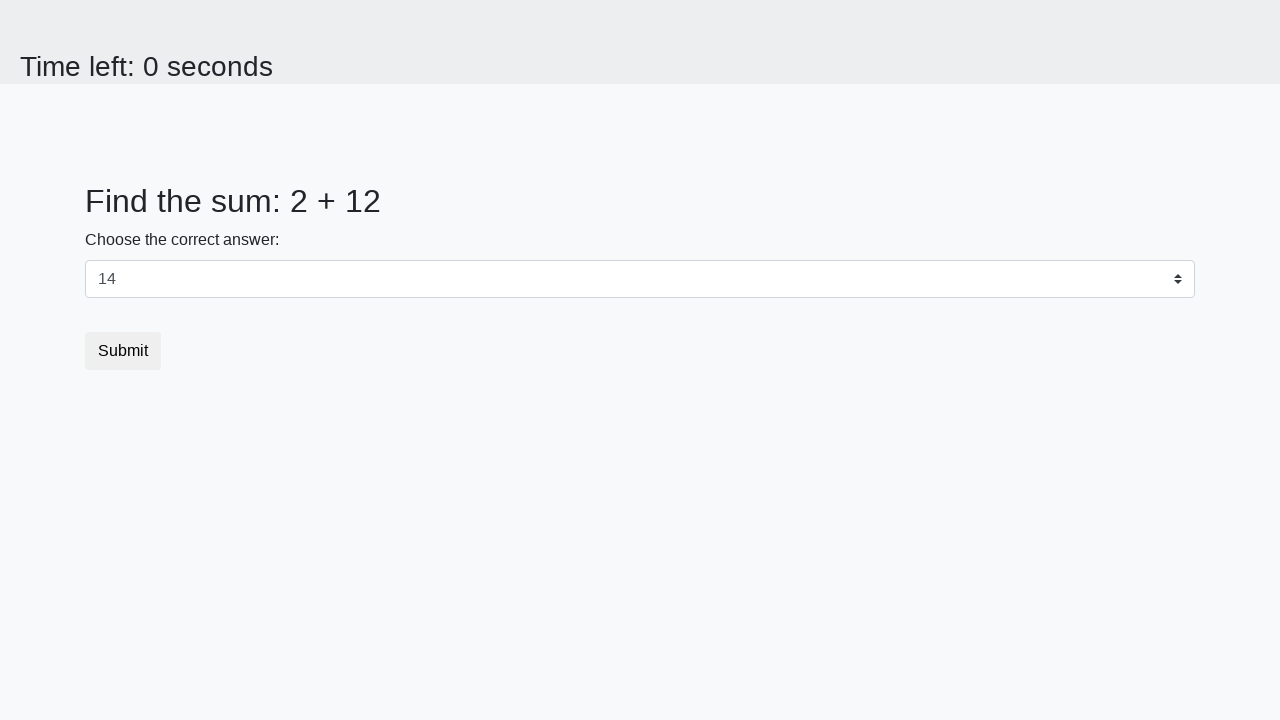

Clicked submit button at (123, 351) on button.btn
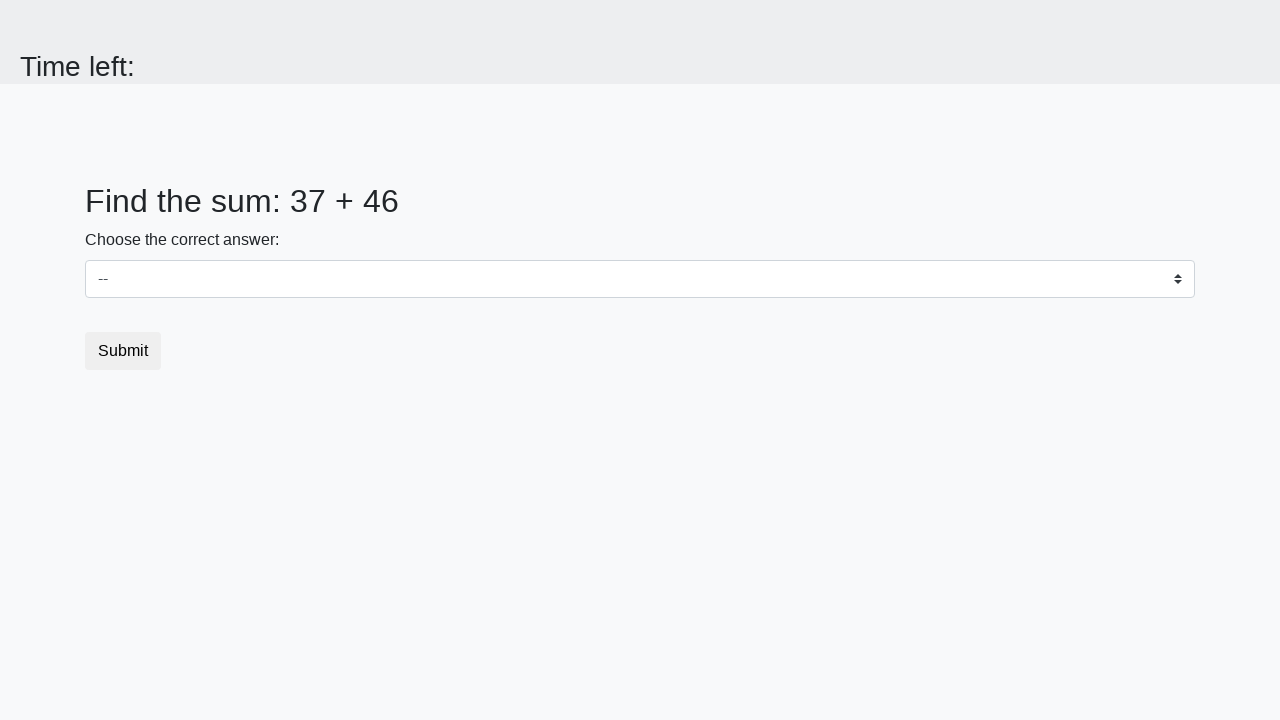

Waited for alert to appear
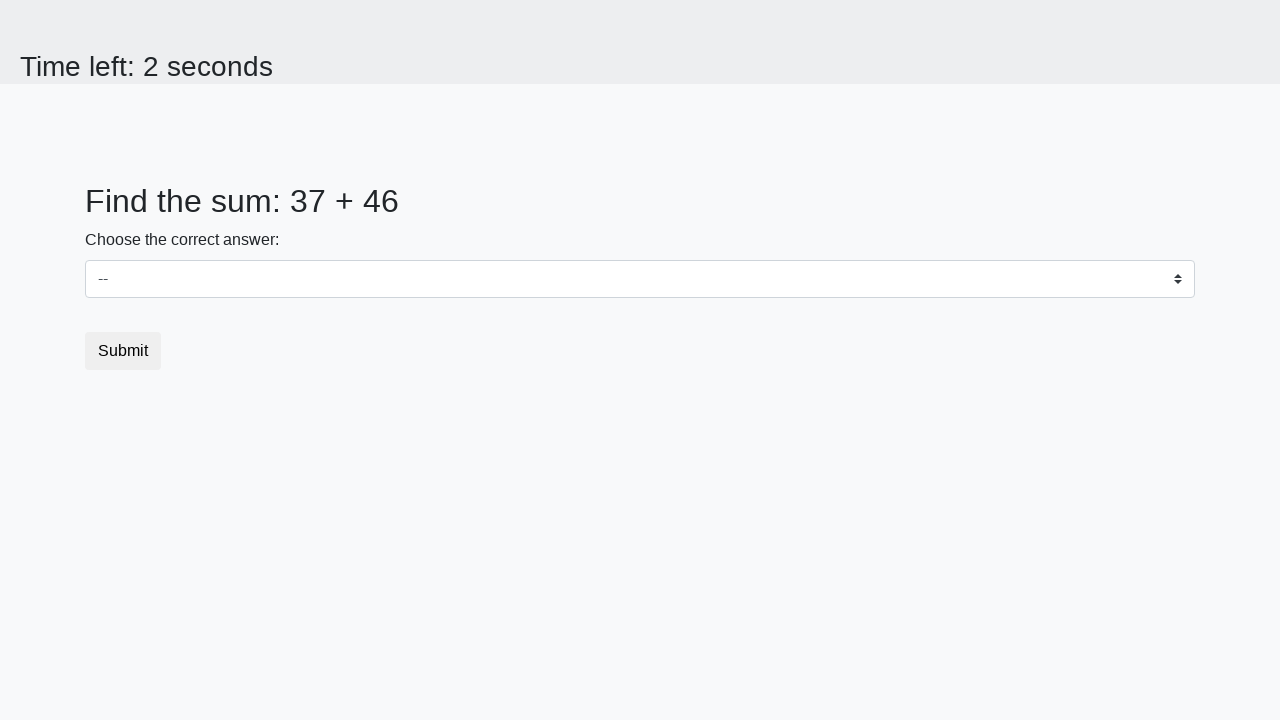

Set up alert handler to accept dialogs
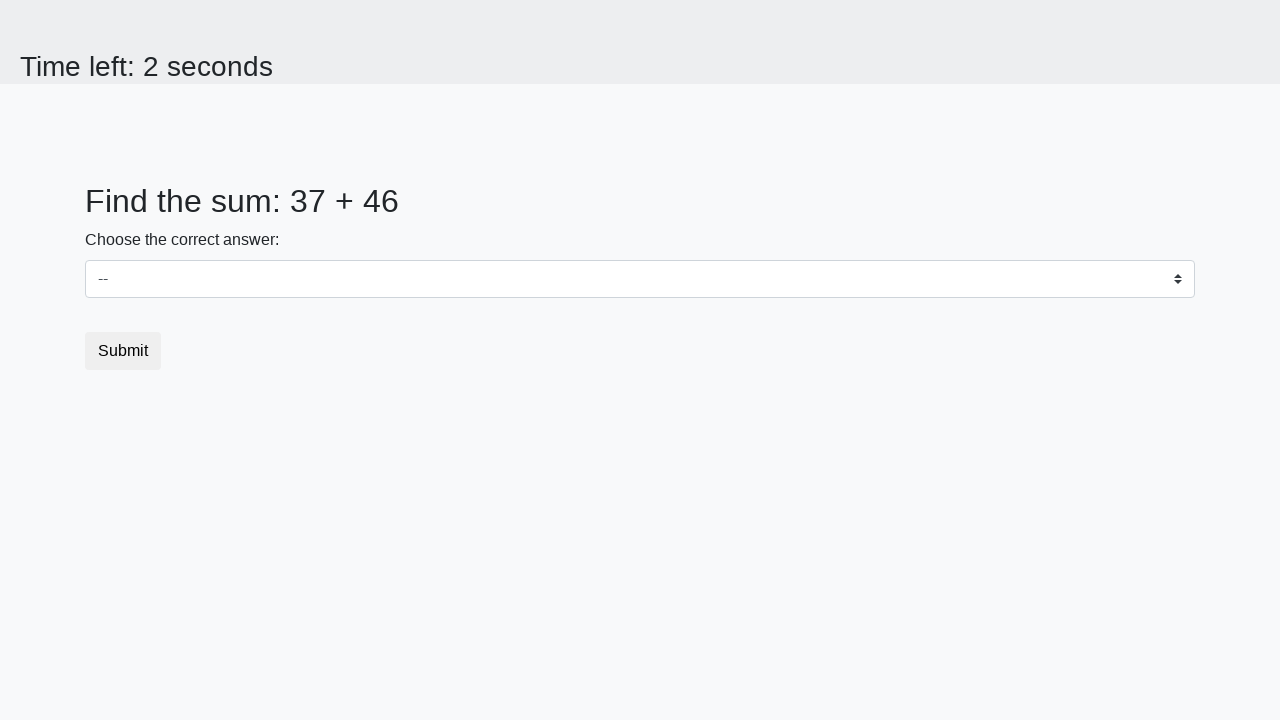

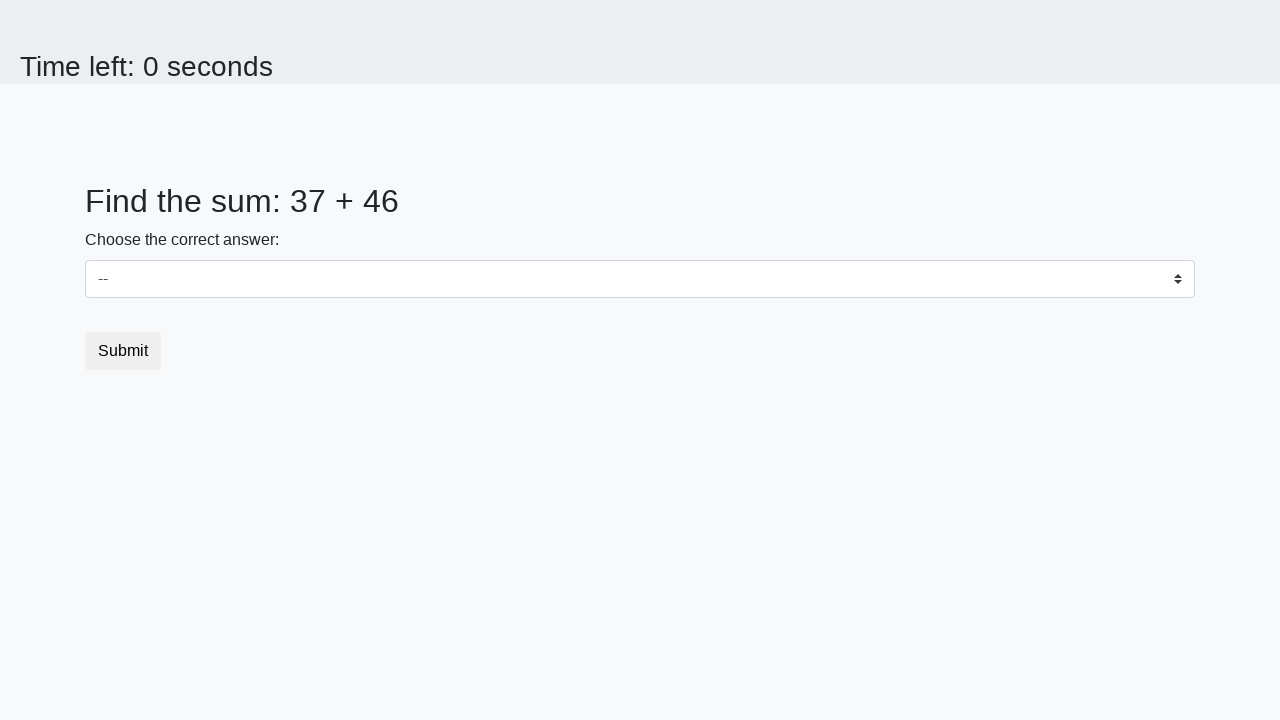